Tests editing a todo item by double-clicking, filling new text, and pressing Enter

Starting URL: https://demo.playwright.dev/todomvc

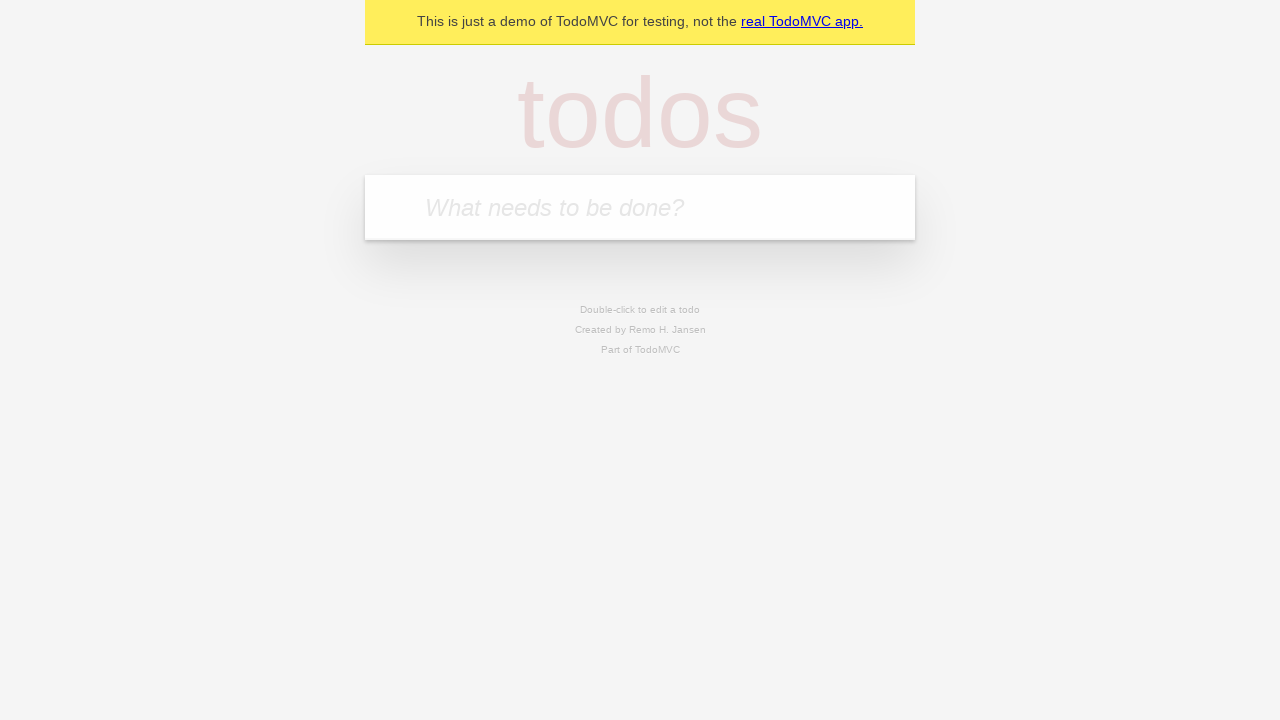

Located the 'What needs to be done?' input field
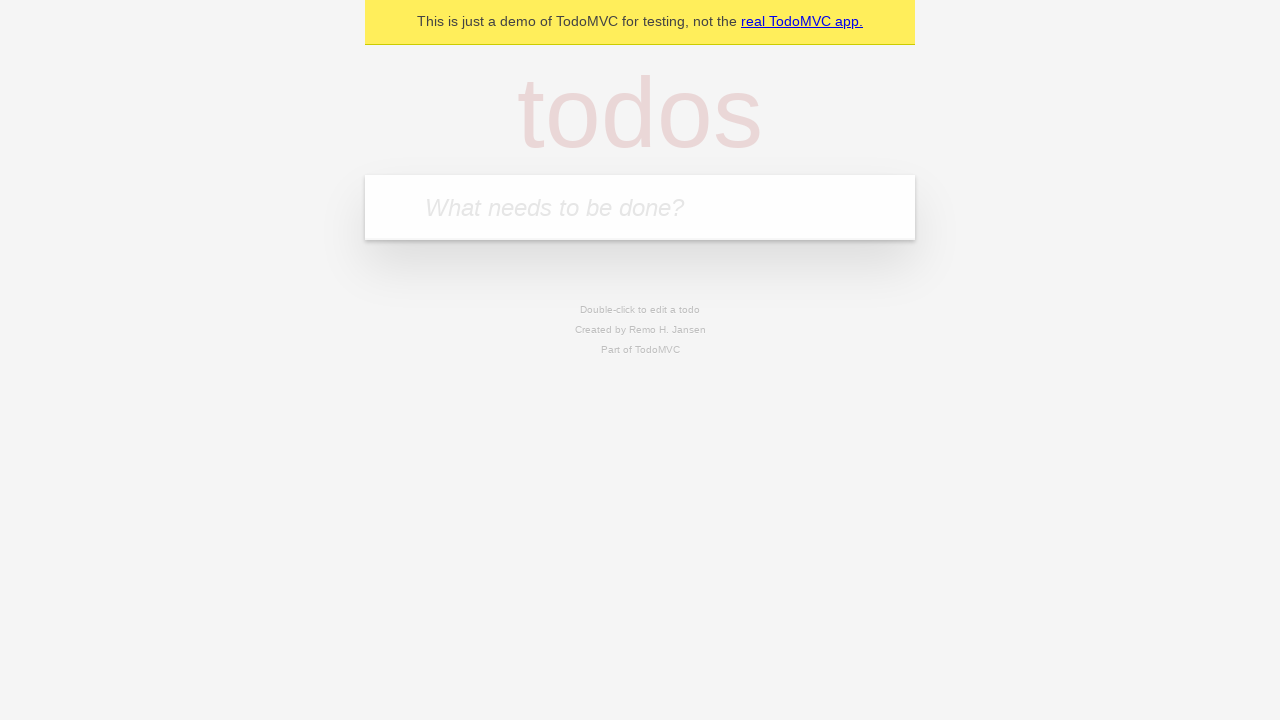

Filled new todo input with 'buy some cheese' on internal:attr=[placeholder="What needs to be done?"i]
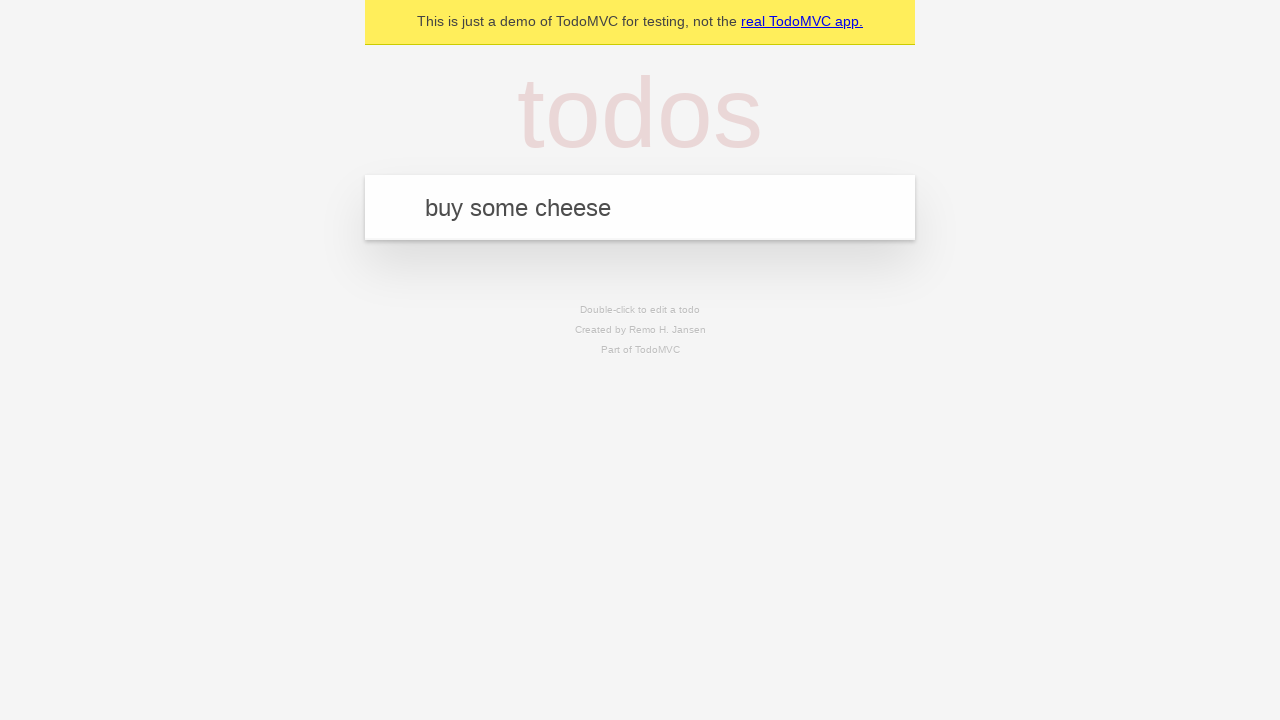

Pressed Enter to create todo 'buy some cheese' on internal:attr=[placeholder="What needs to be done?"i]
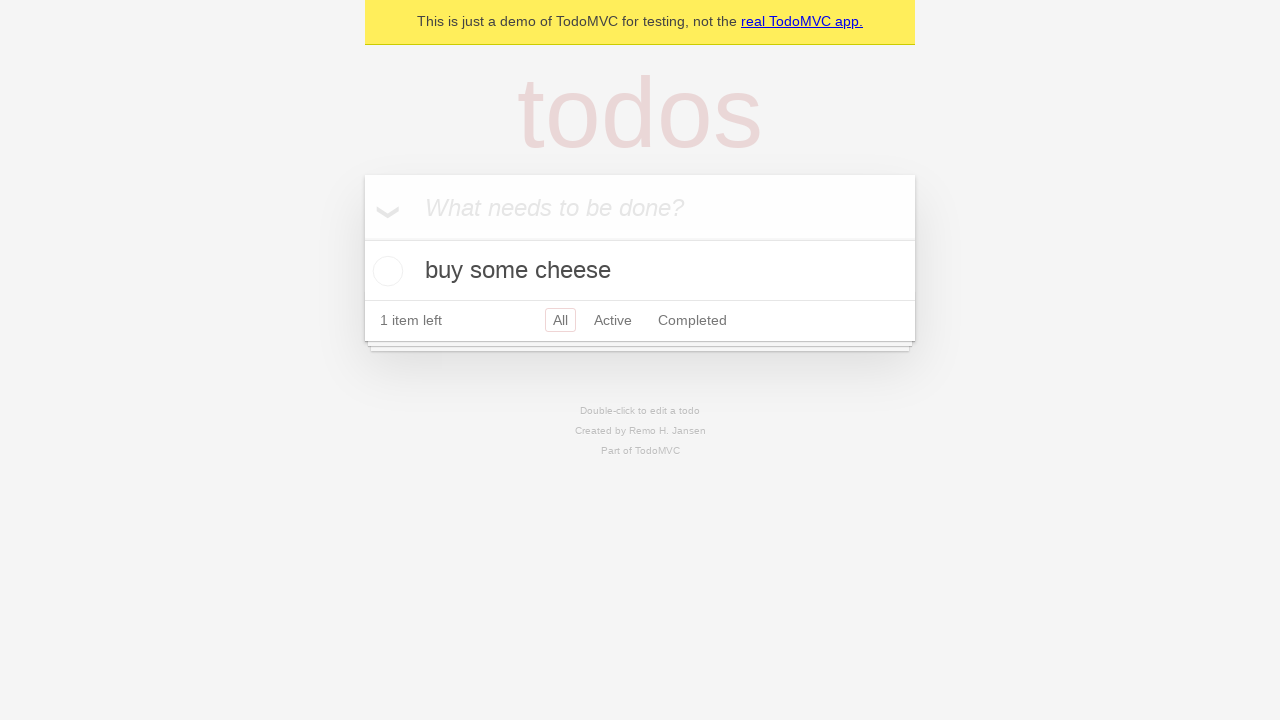

Filled new todo input with 'feed the cat' on internal:attr=[placeholder="What needs to be done?"i]
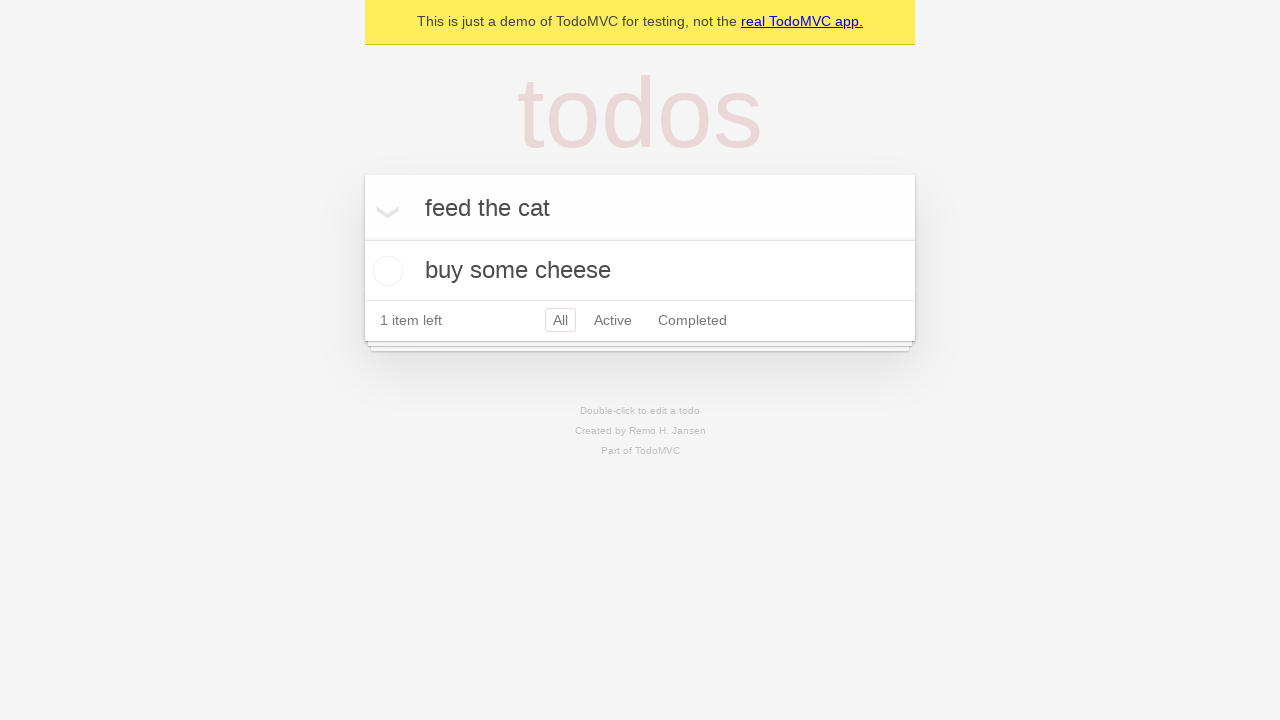

Pressed Enter to create todo 'feed the cat' on internal:attr=[placeholder="What needs to be done?"i]
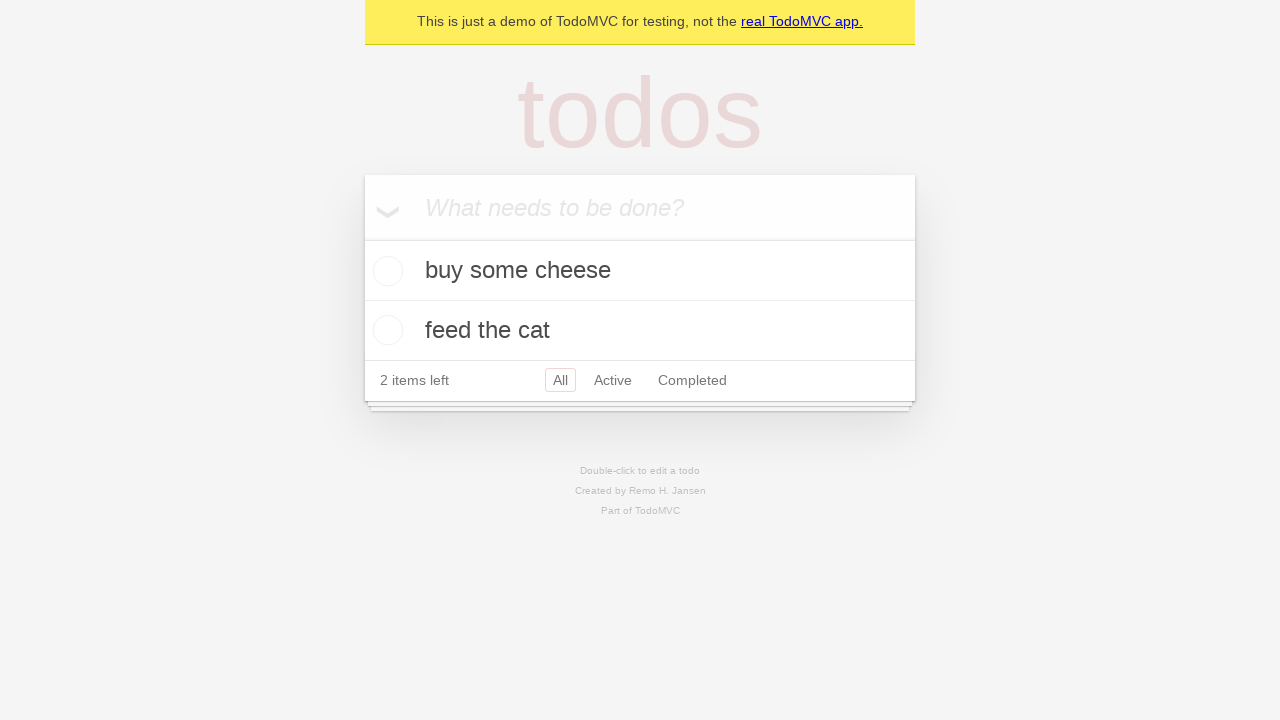

Filled new todo input with 'book a doctors appointment' on internal:attr=[placeholder="What needs to be done?"i]
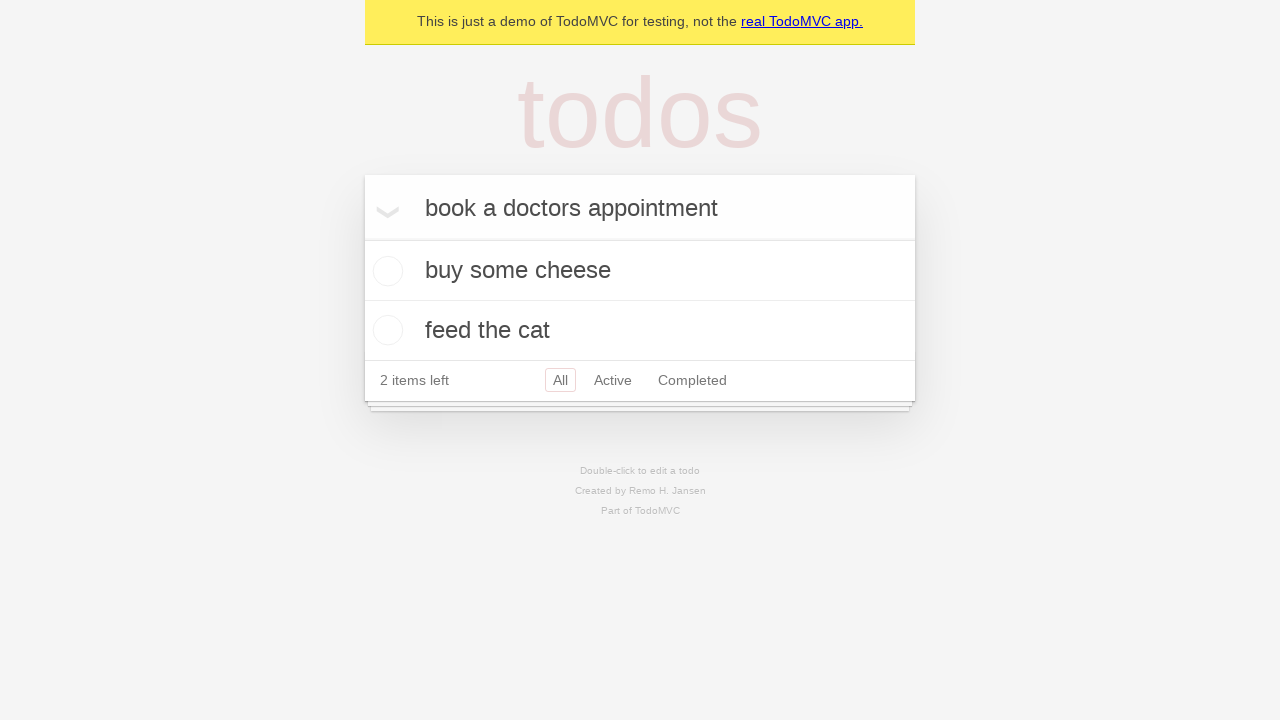

Pressed Enter to create todo 'book a doctors appointment' on internal:attr=[placeholder="What needs to be done?"i]
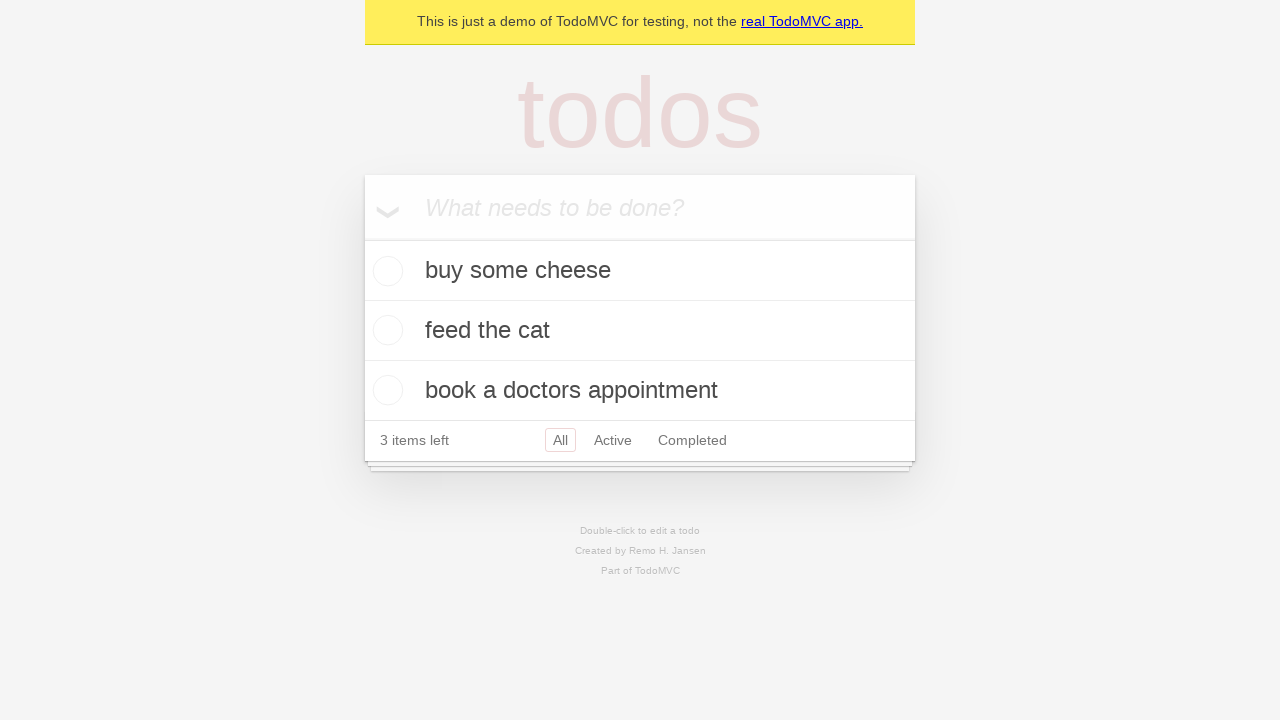

Waited for all 3 todo items to be created
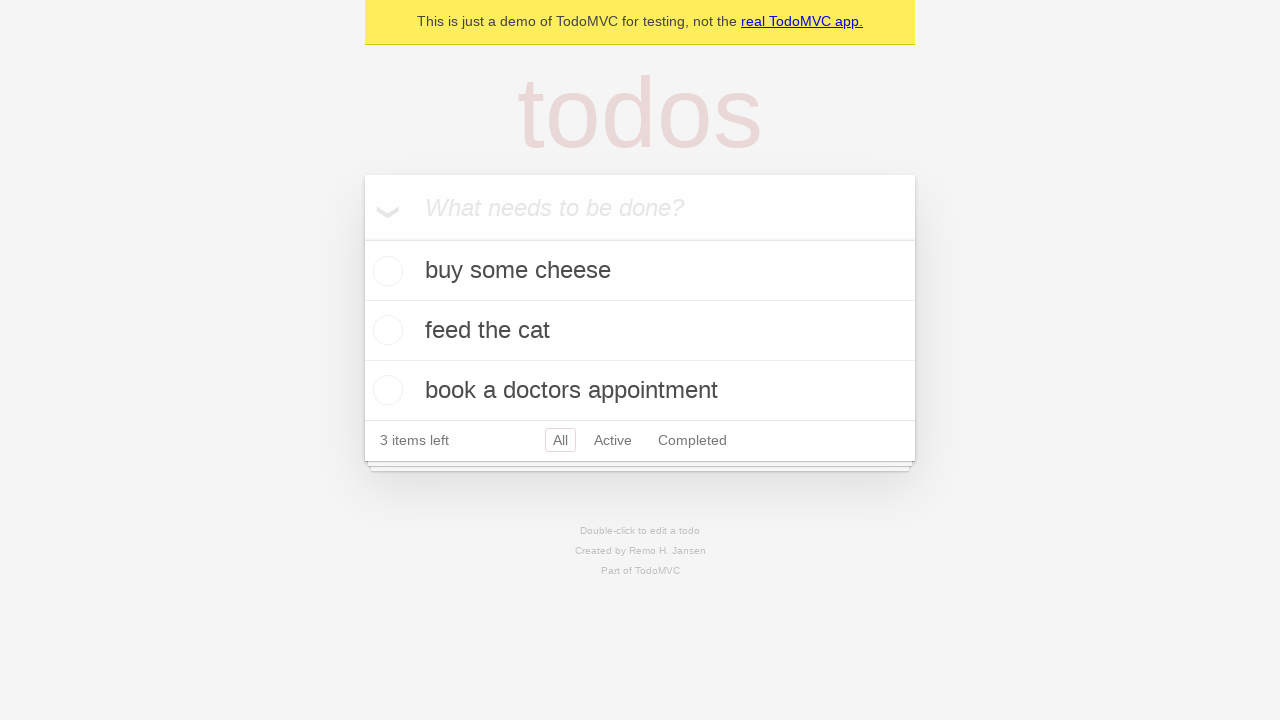

Located all todo items
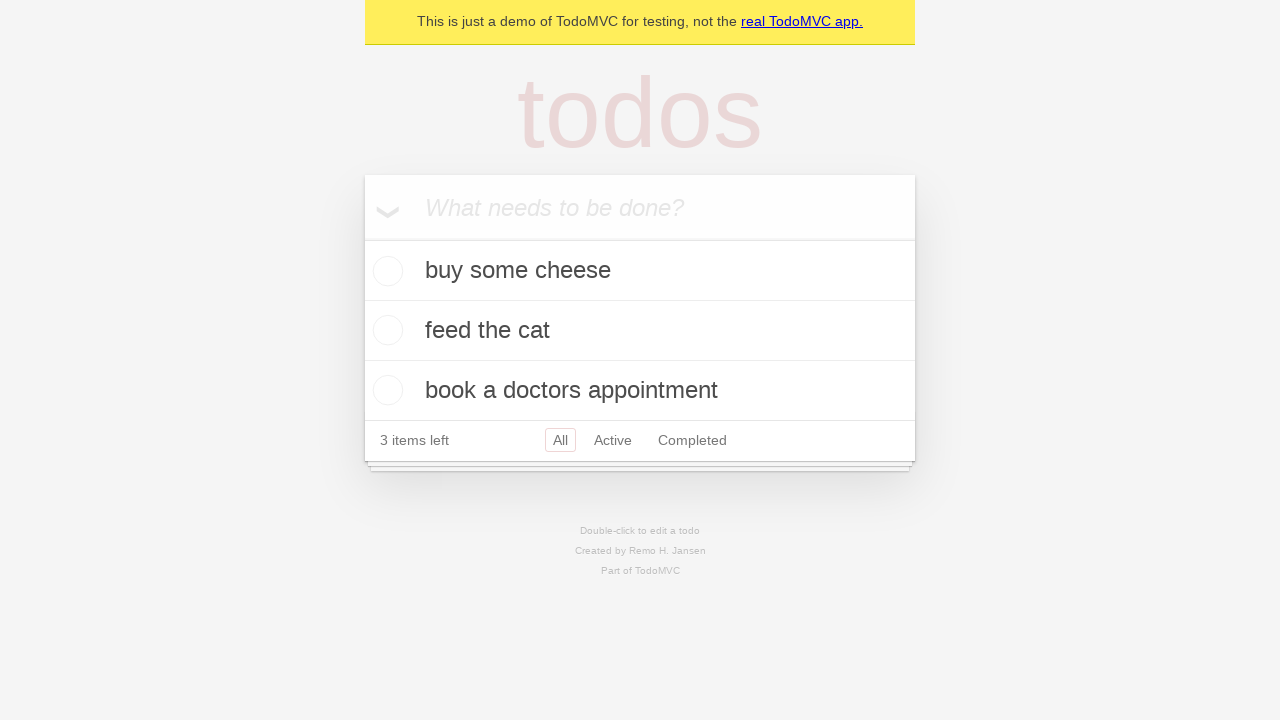

Located the second todo item
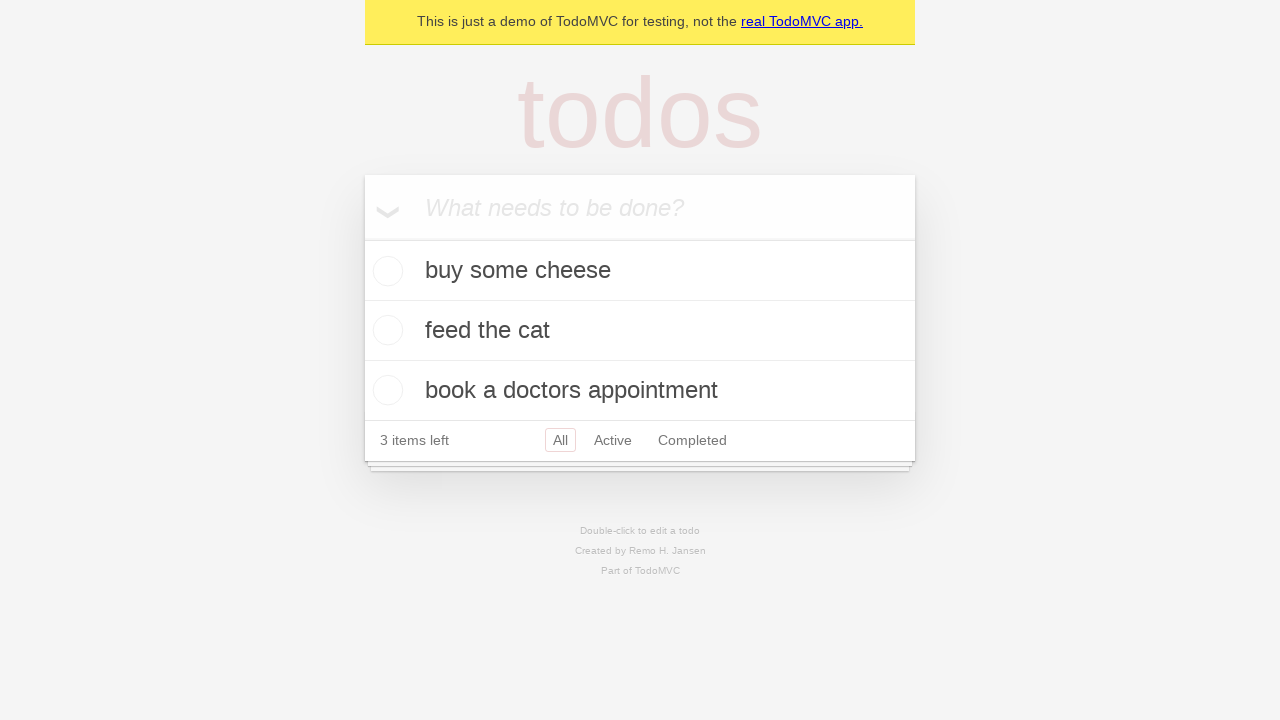

Double-clicked second todo item to enter edit mode at (640, 331) on internal:testid=[data-testid="todo-item"s] >> nth=1
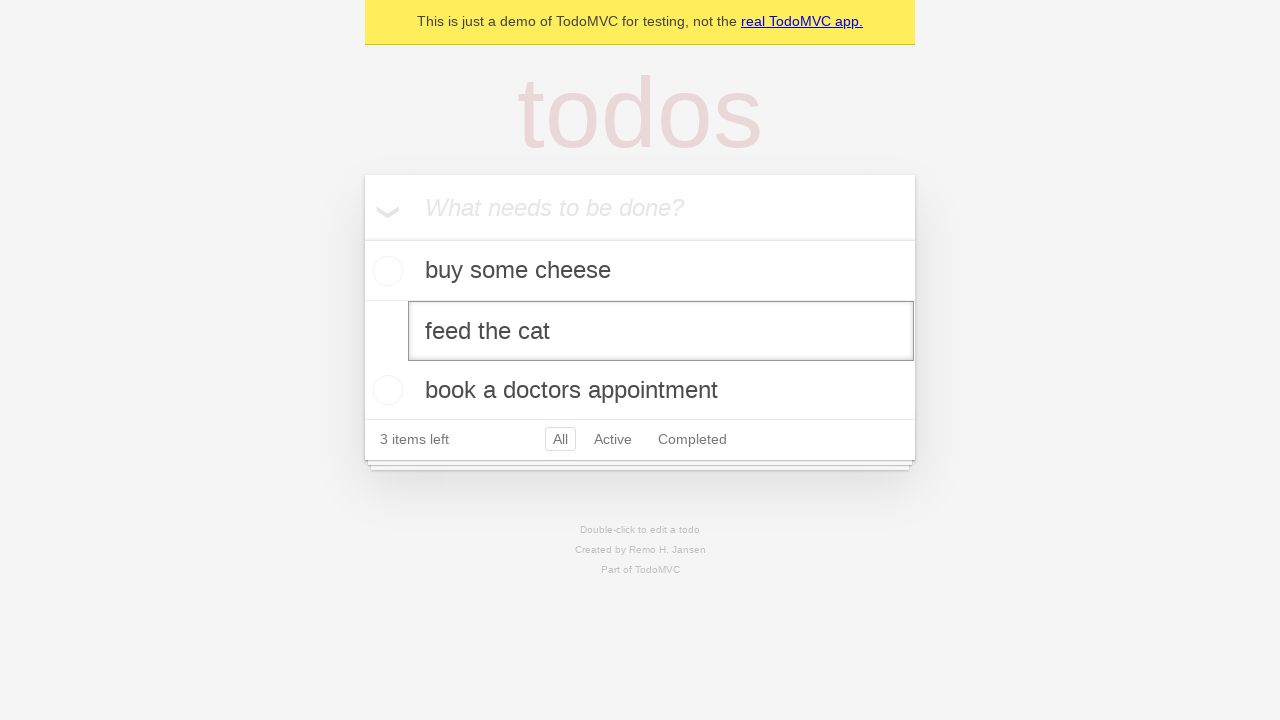

Filled edit field with new text 'buy some sausages' on internal:testid=[data-testid="todo-item"s] >> nth=1 >> internal:role=textbox[nam
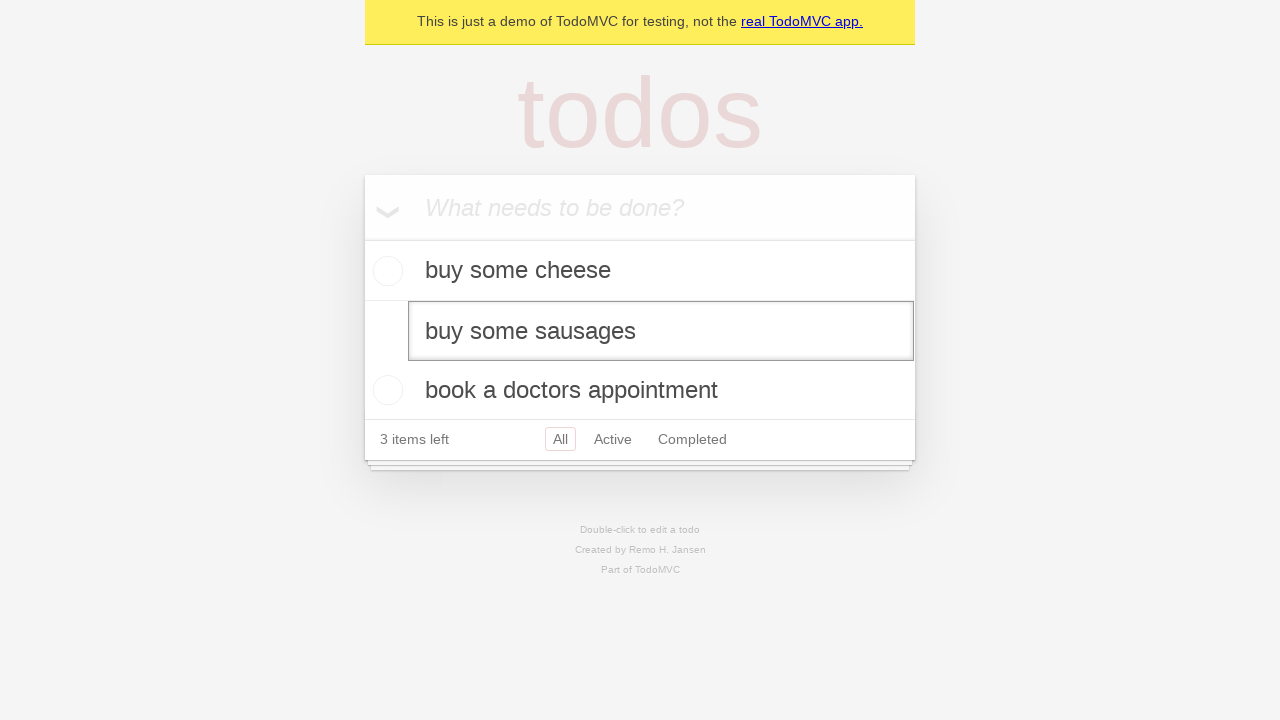

Pressed Enter to confirm todo edit on internal:testid=[data-testid="todo-item"s] >> nth=1 >> internal:role=textbox[nam
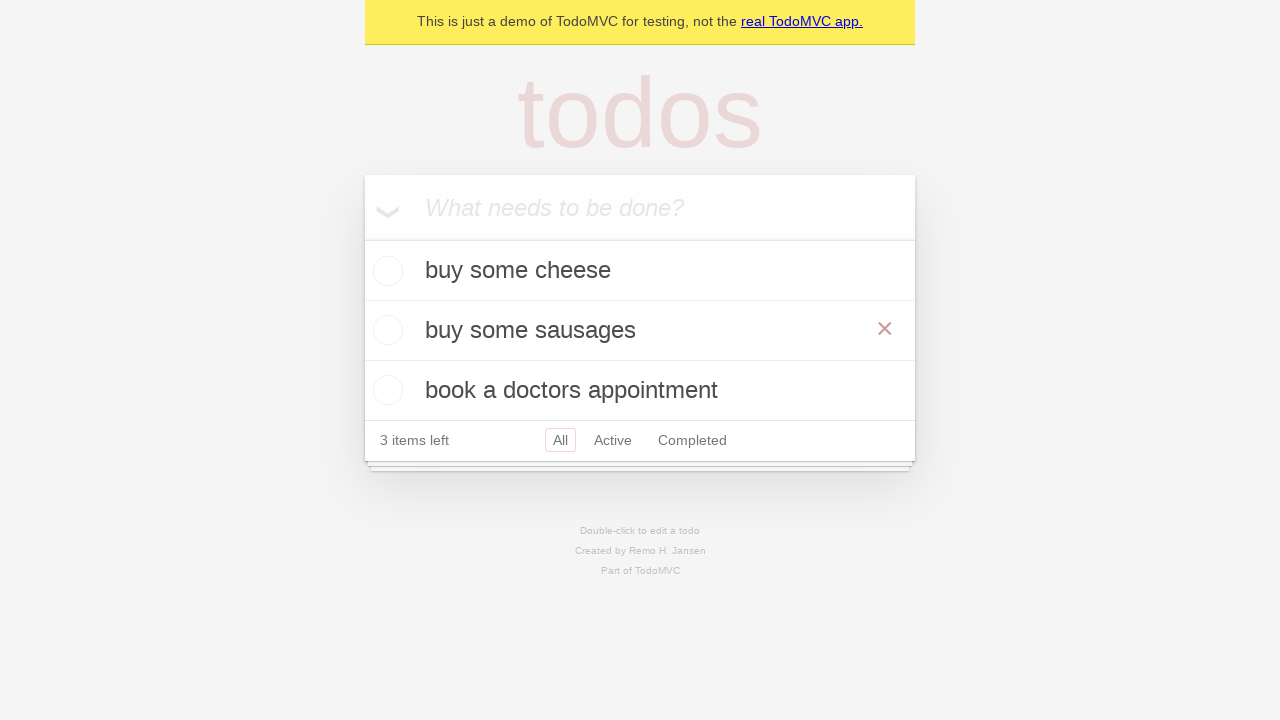

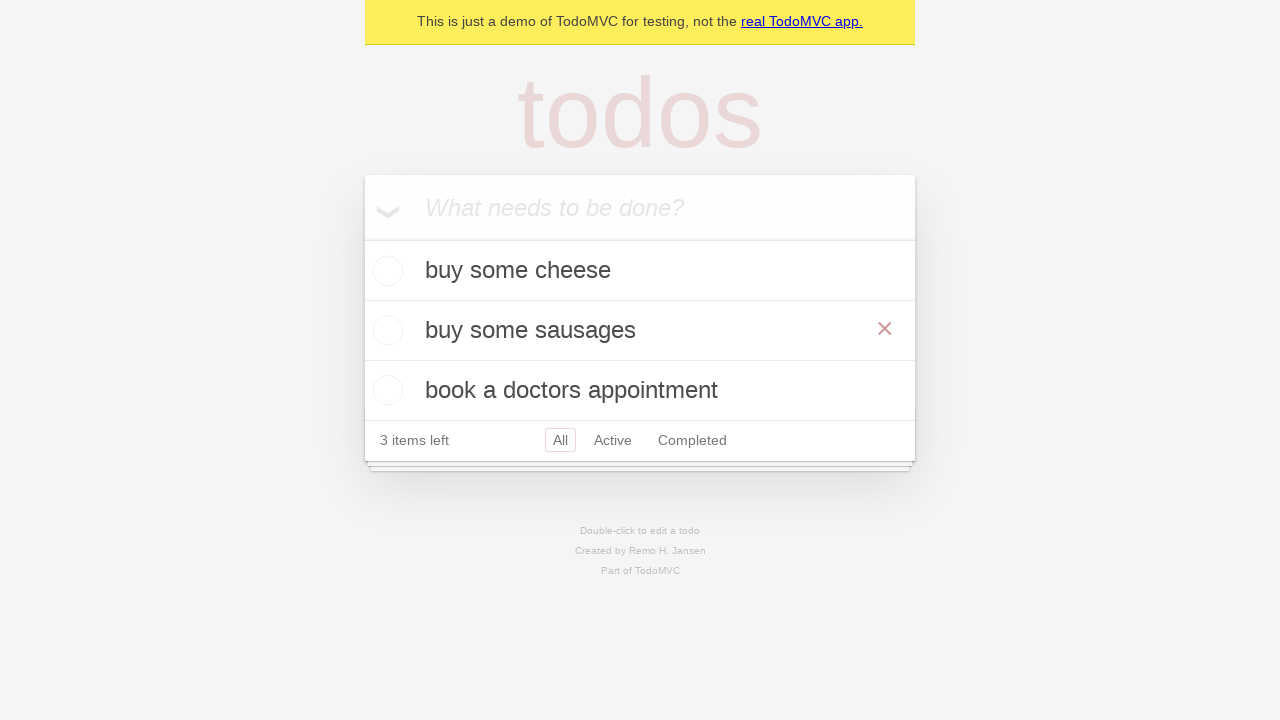